Tests a demo text box form by filling in user details (name, email, current address, permanent address) and submitting the form on the DemoQA practice website.

Starting URL: https://demoqa.com/text-box

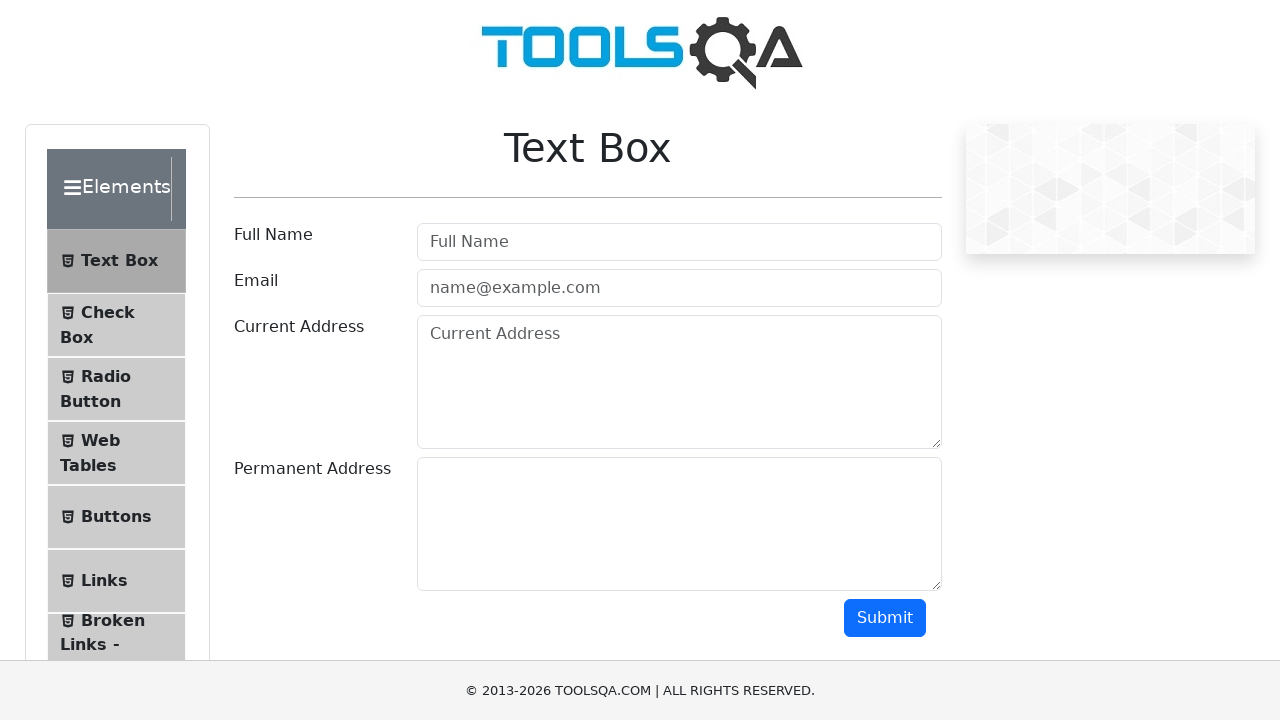

Filled userName field with 'Sarah Johnson' on #userName
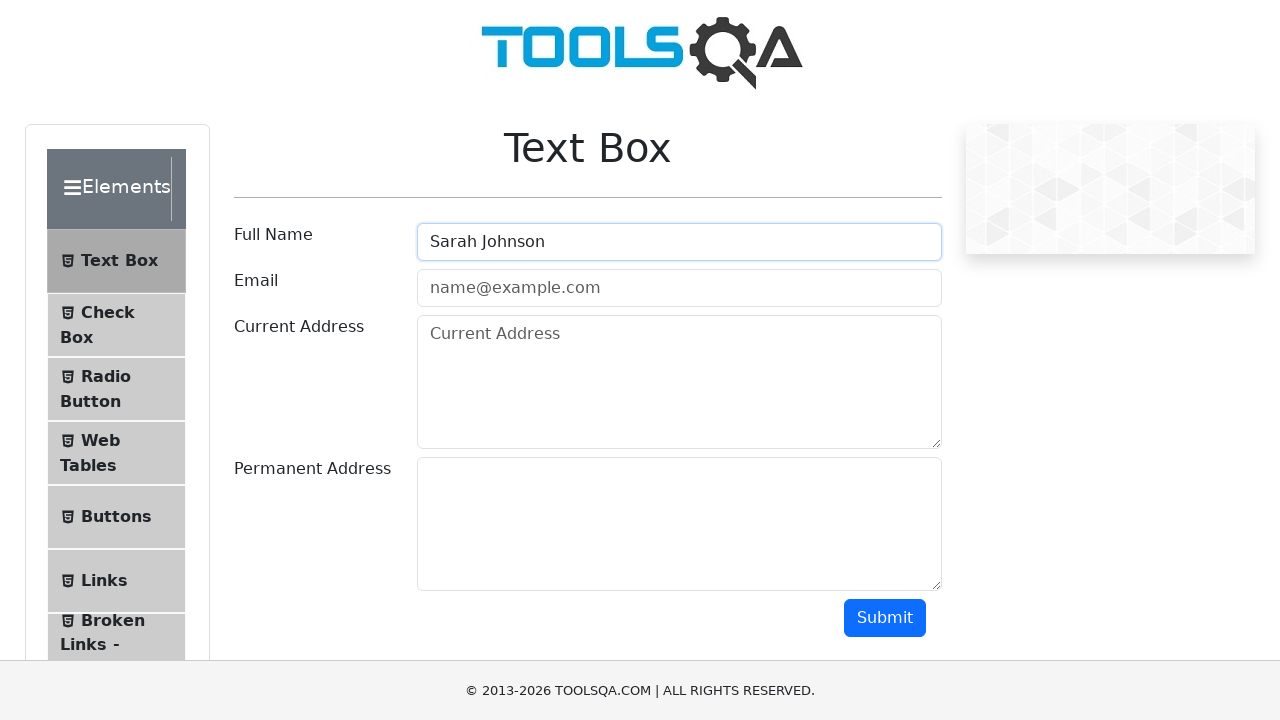

Filled userEmail field with 'sarah.johnson@testmail.com' on #userEmail
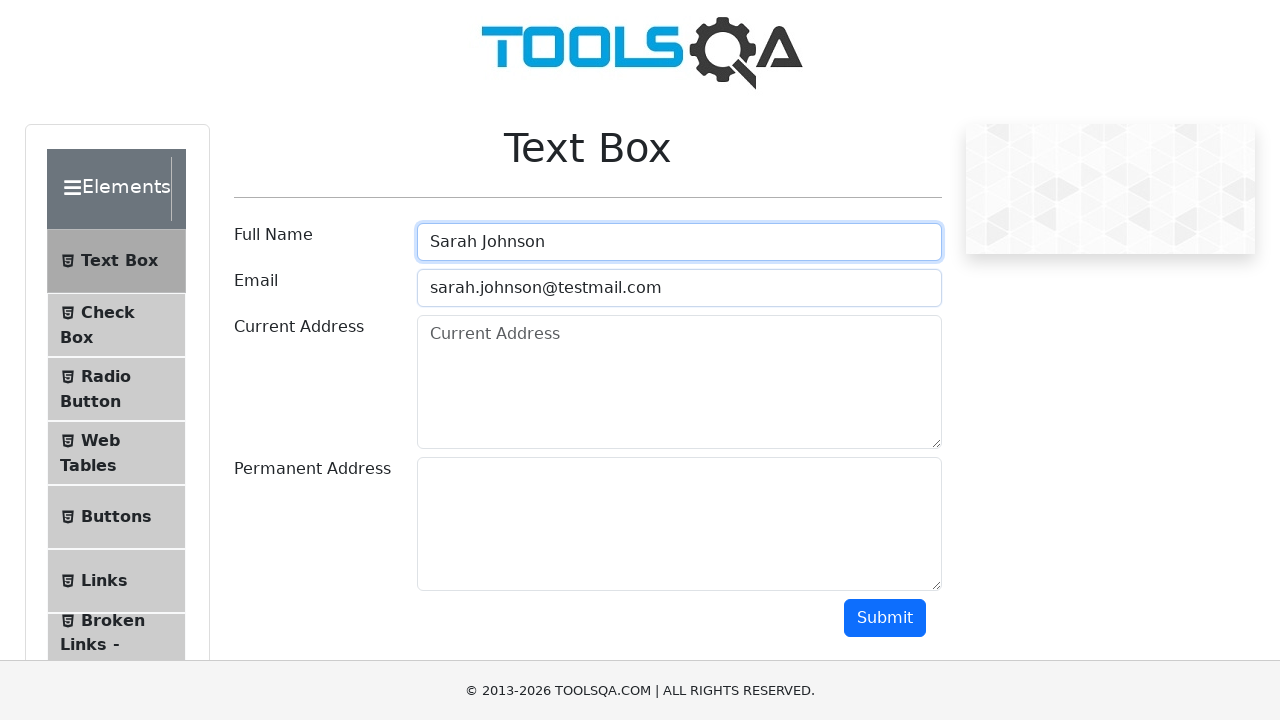

Filled currentAddress field with '456 Oak Avenue, Suite 12' on #currentAddress
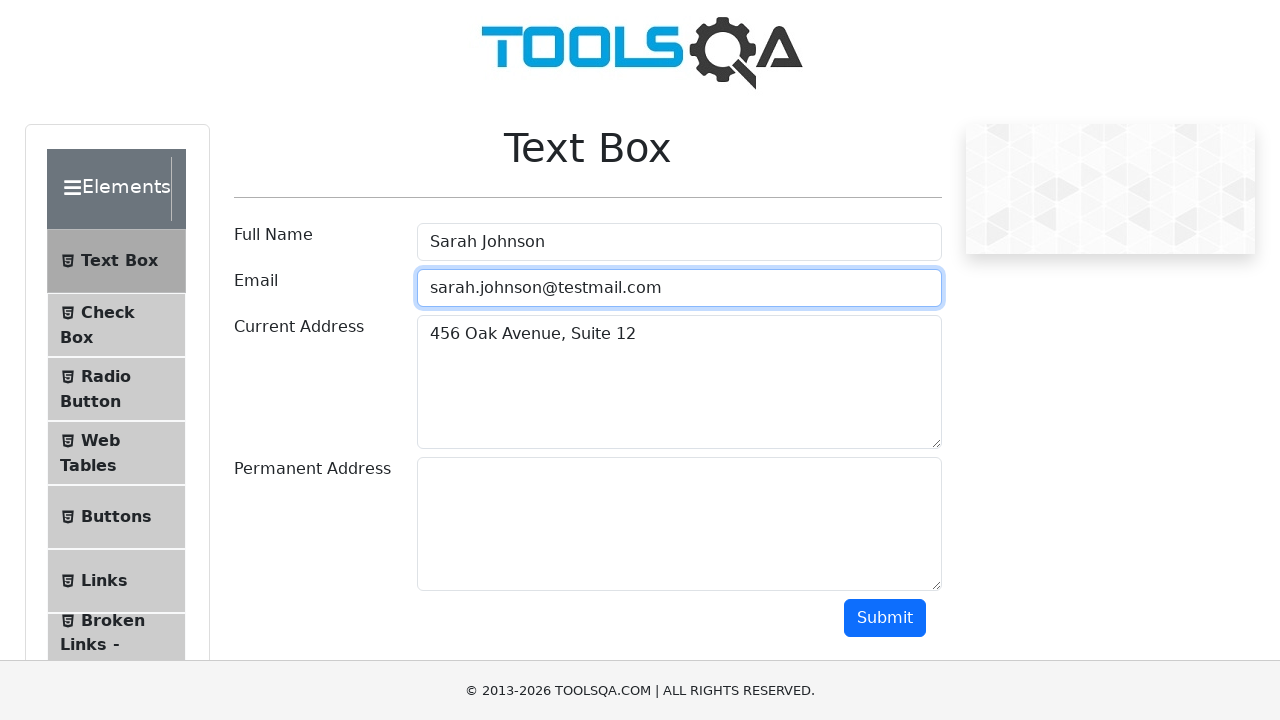

Filled permanentAddress field with '789 Maple Street, Boston MA 02108' on #permanentAddress
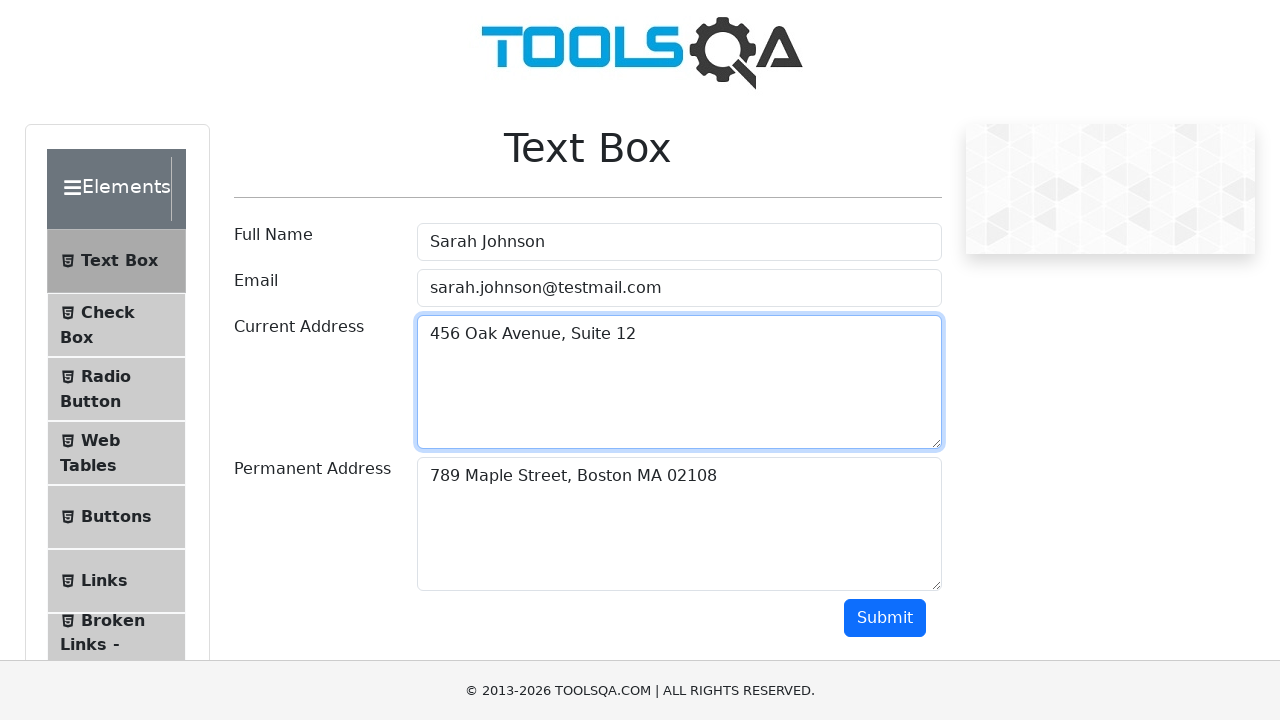

Scrolled down 300 pixels to reveal submit button
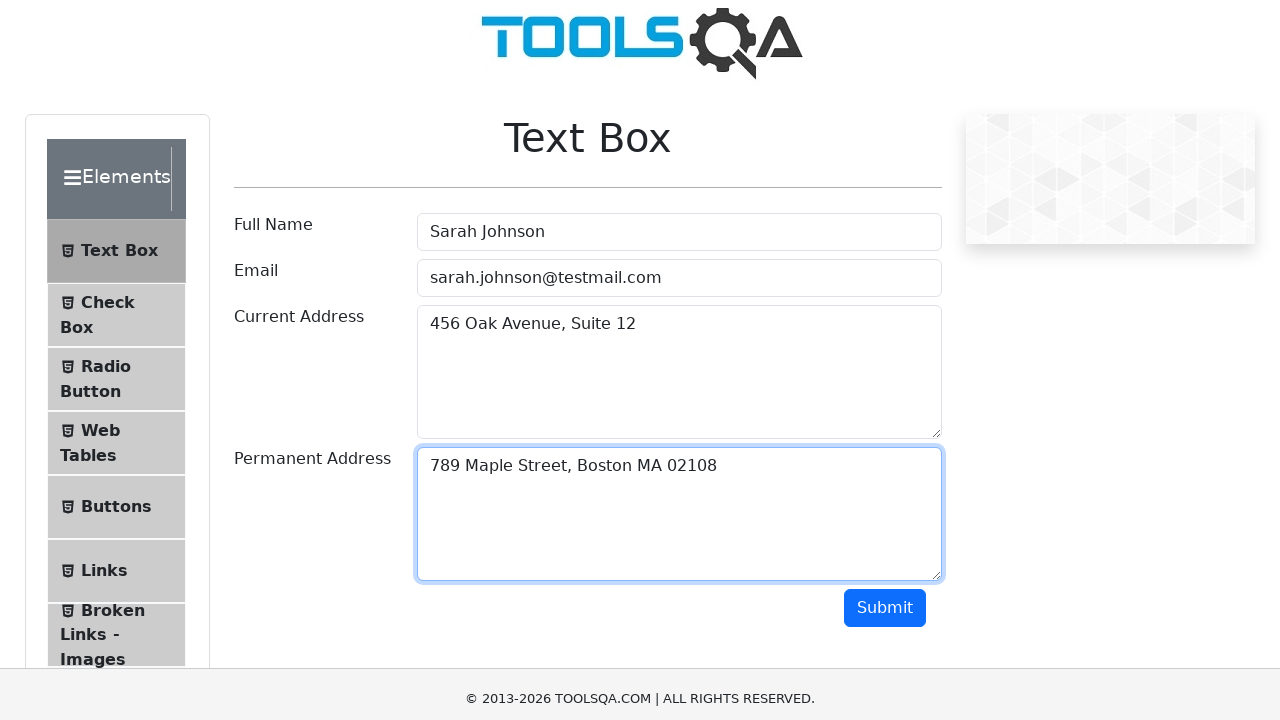

Clicked the Submit button to submit form at (885, 318) on xpath=//button[text()='Submit']
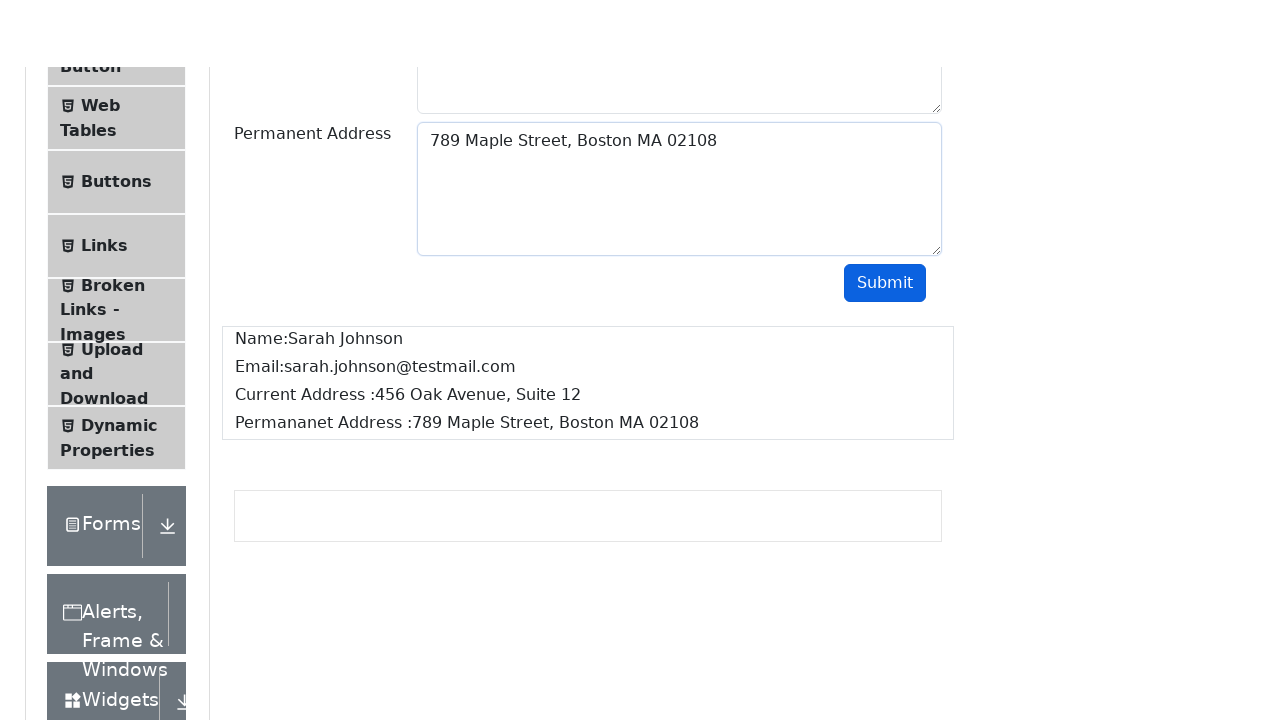

Form submission output appeared on page
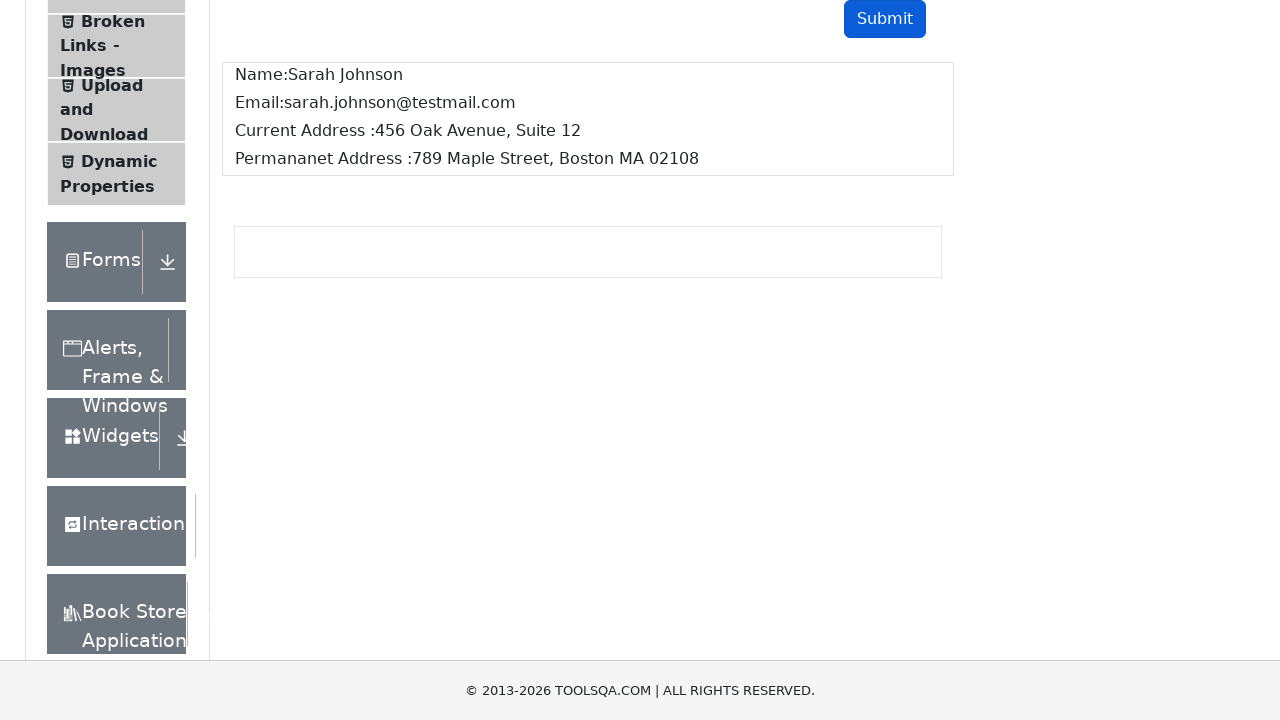

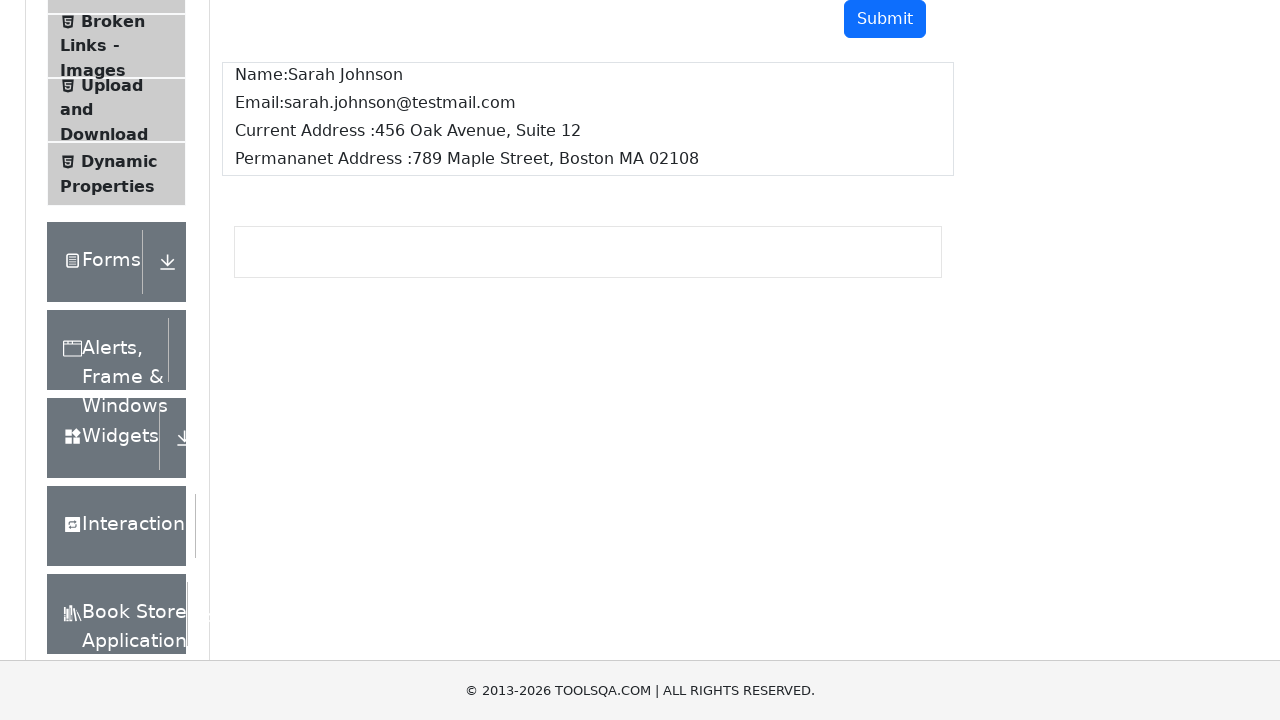